Fills an email field on Rediff mail login page and retrieves the entered value

Starting URL: https://mail.rediff.com/cgi-bin/login.cgi

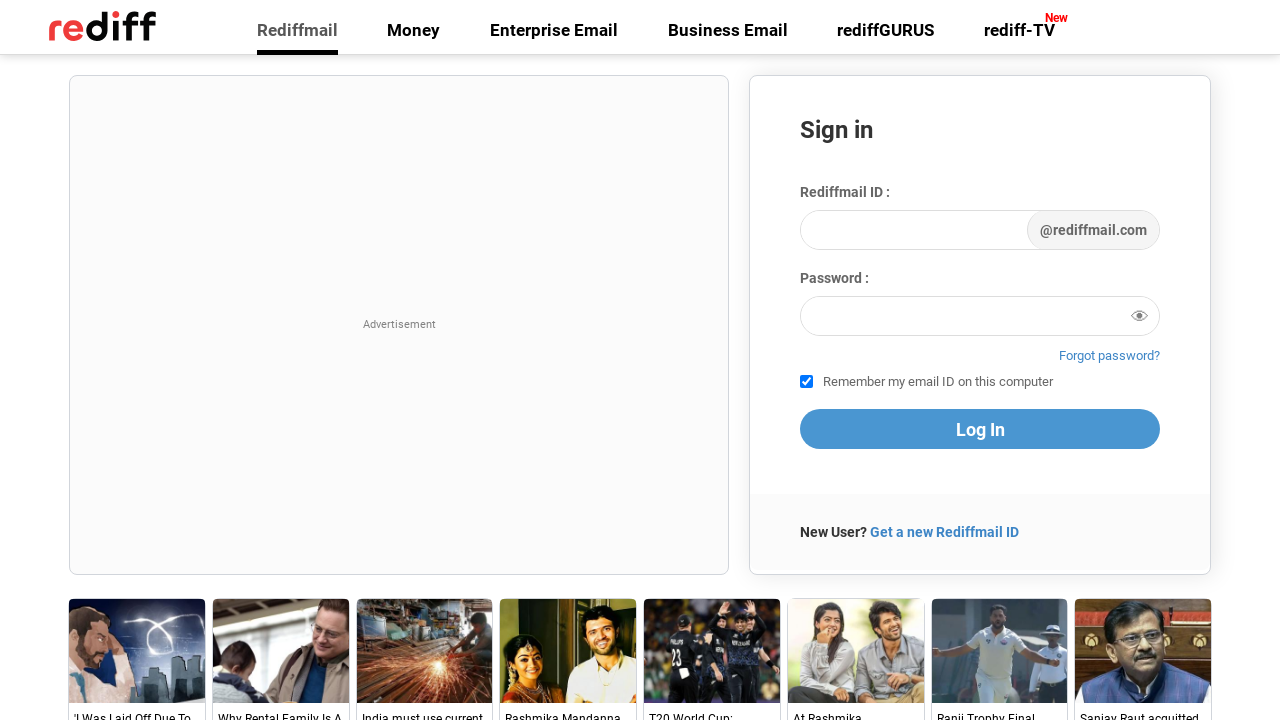

Filled email field with 'test@gmail.com' on Rediff mail login page on #login1
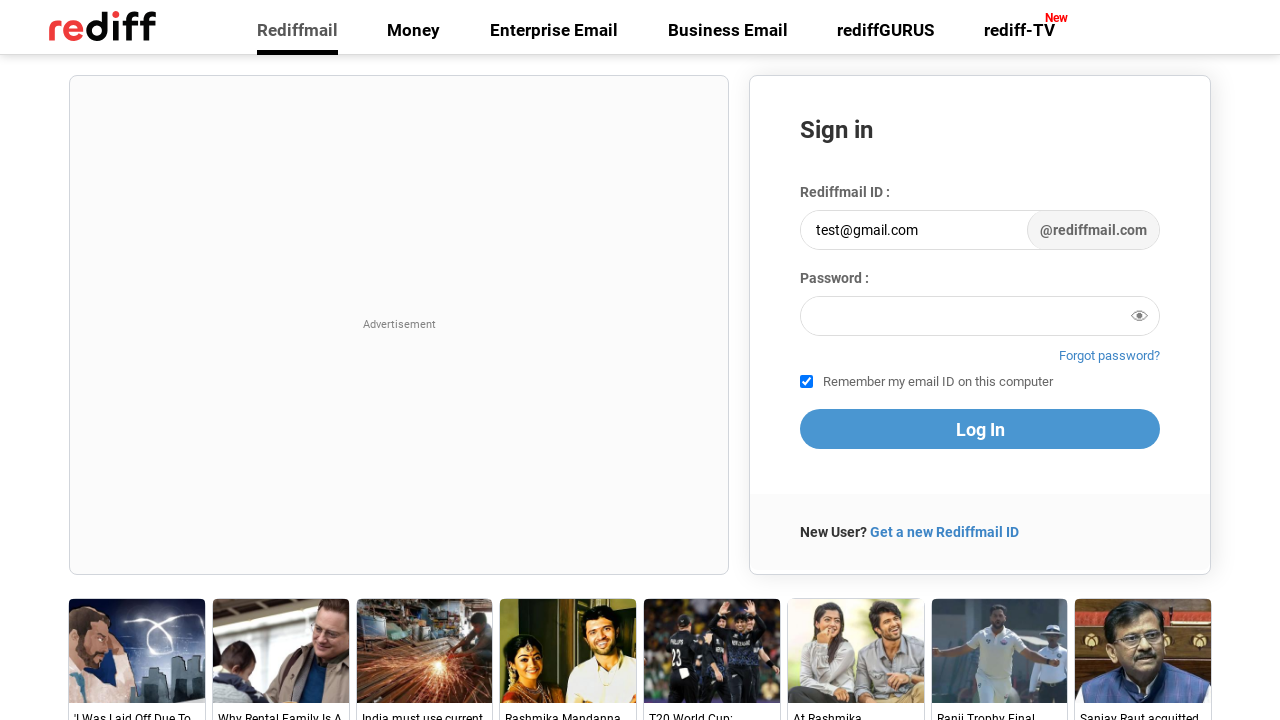

Retrieved entered email value: test@gmail.com
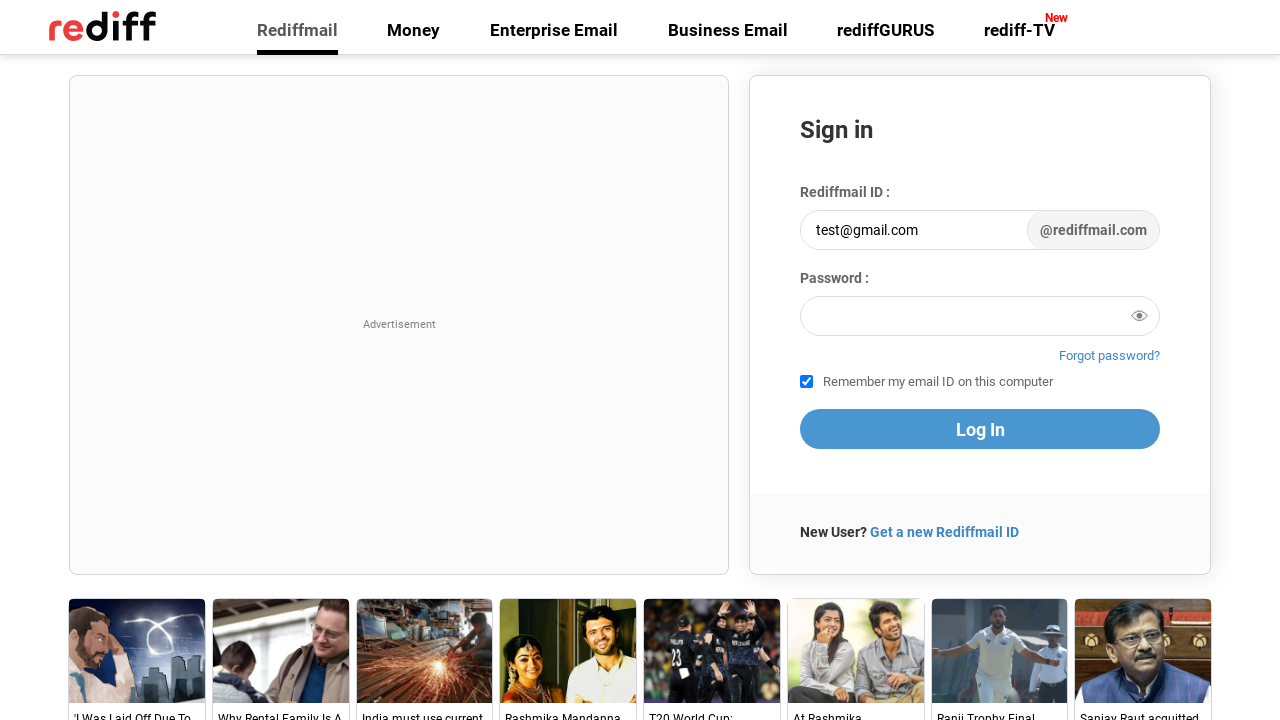

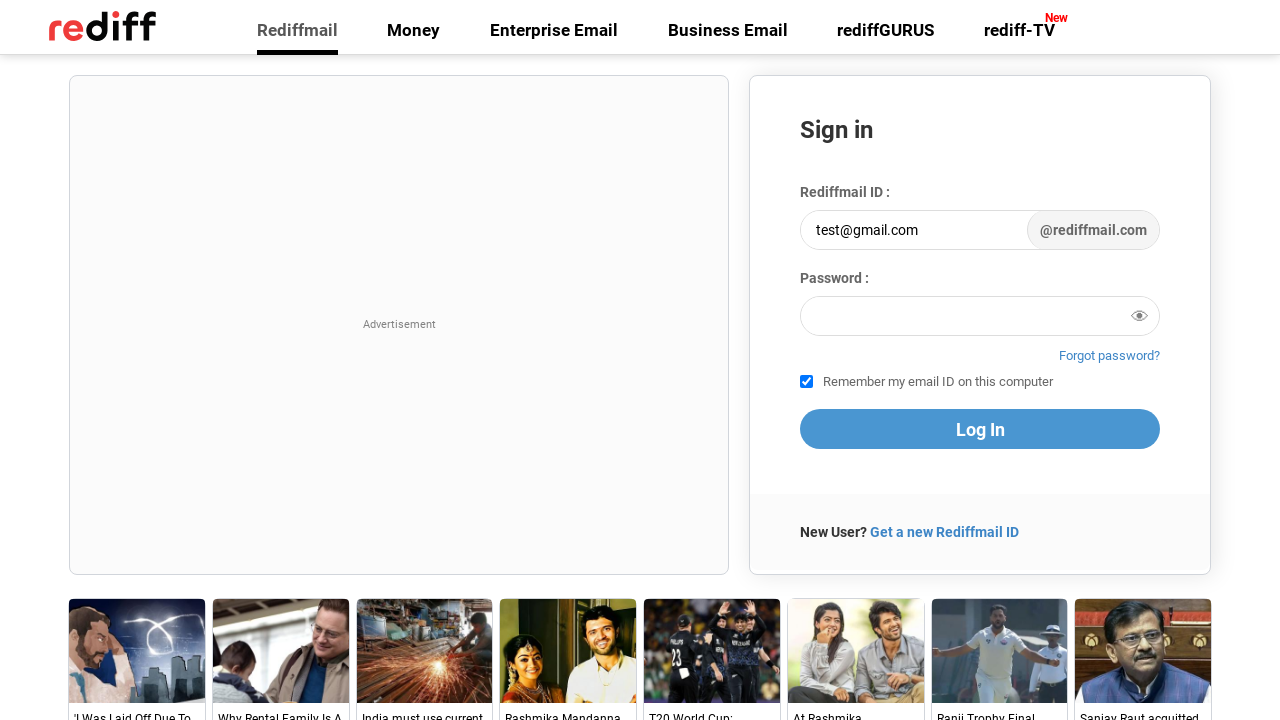